Tests alert popup handling by triggering different types of alerts and accepting/dismissing them

Starting URL: http://only-testing-blog.blogspot.com/2014/01/textbox.html

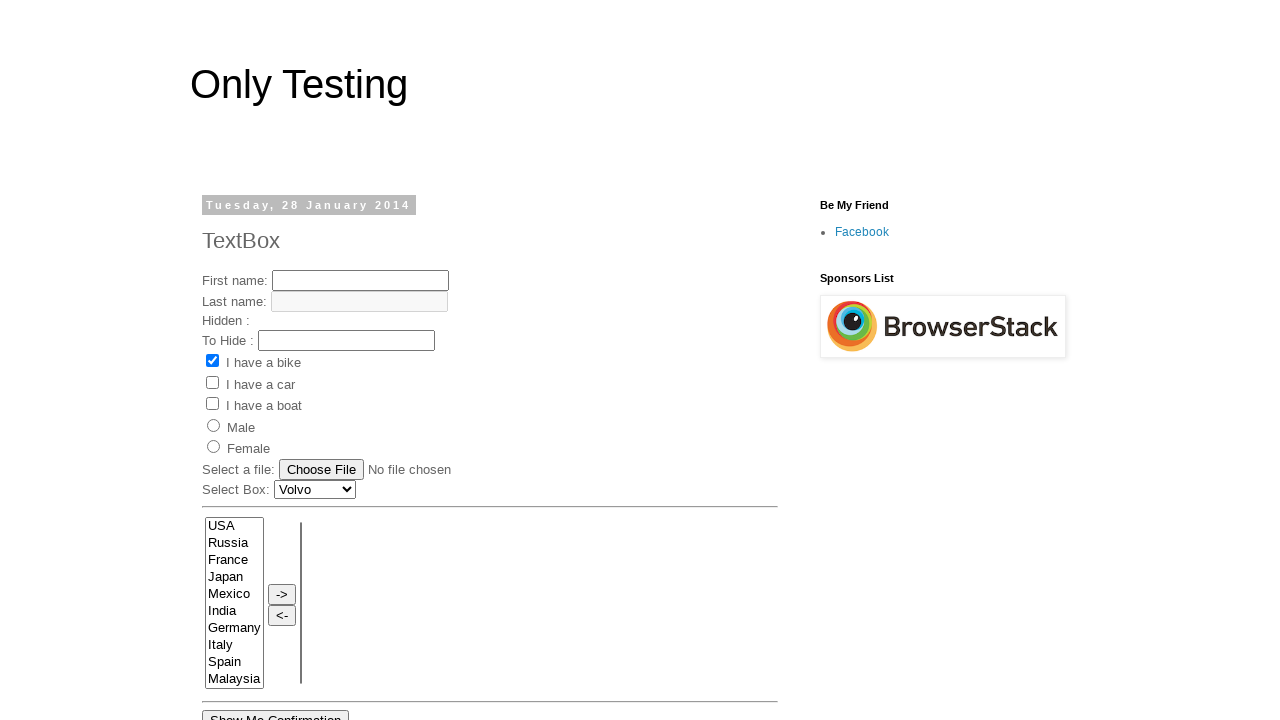

Clicked button to show first alert at (252, 360) on xpath=//input[@value='Show Me Alert']
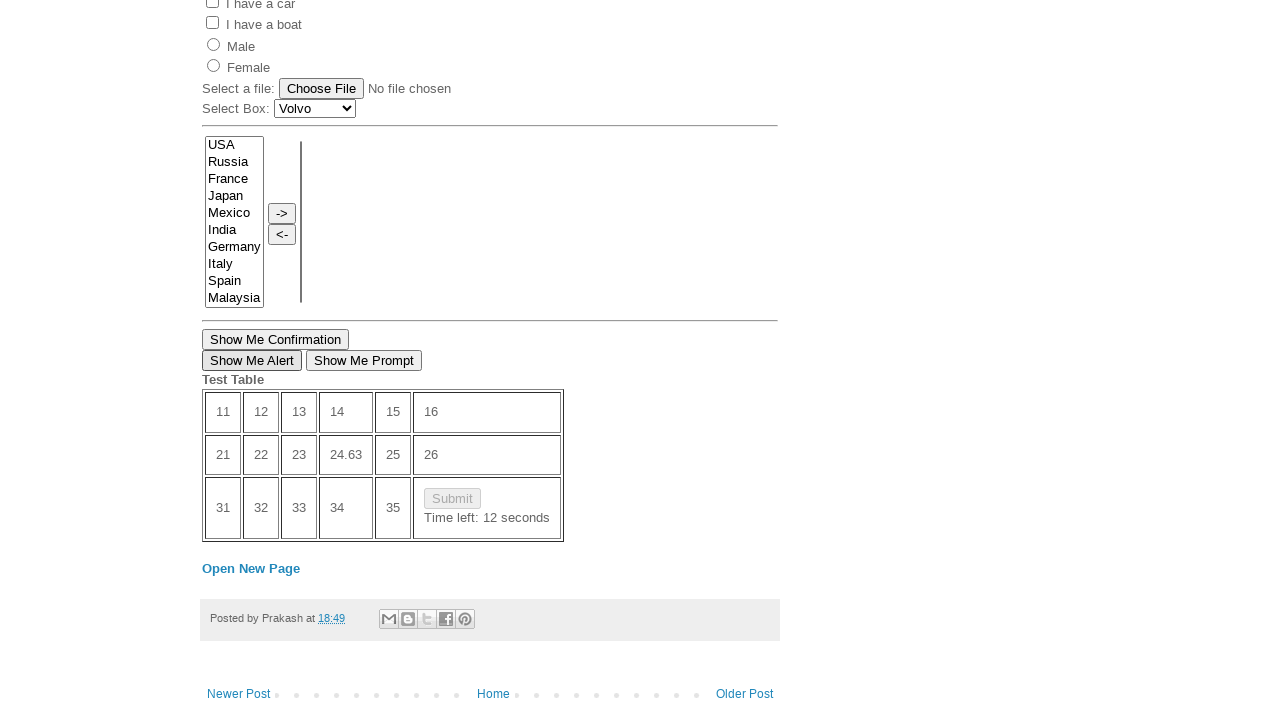

Set up dialog handler to accept alert
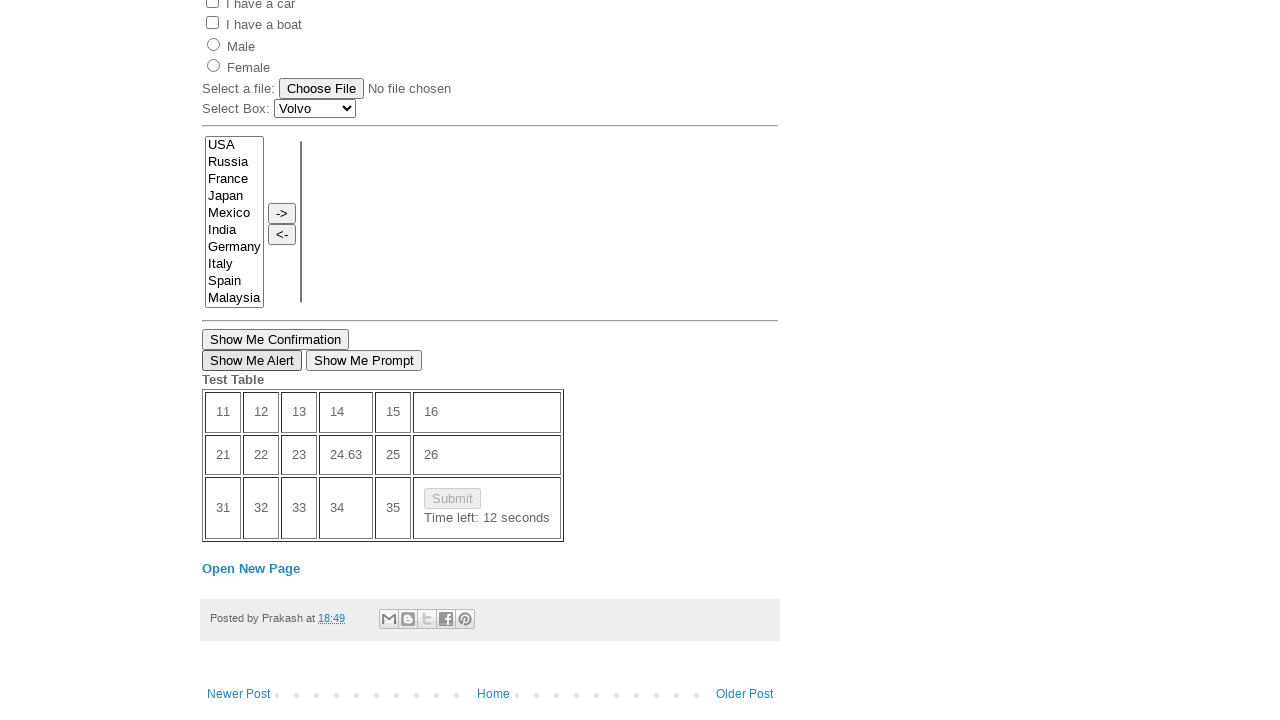

Waited 2 seconds after accepting first alert
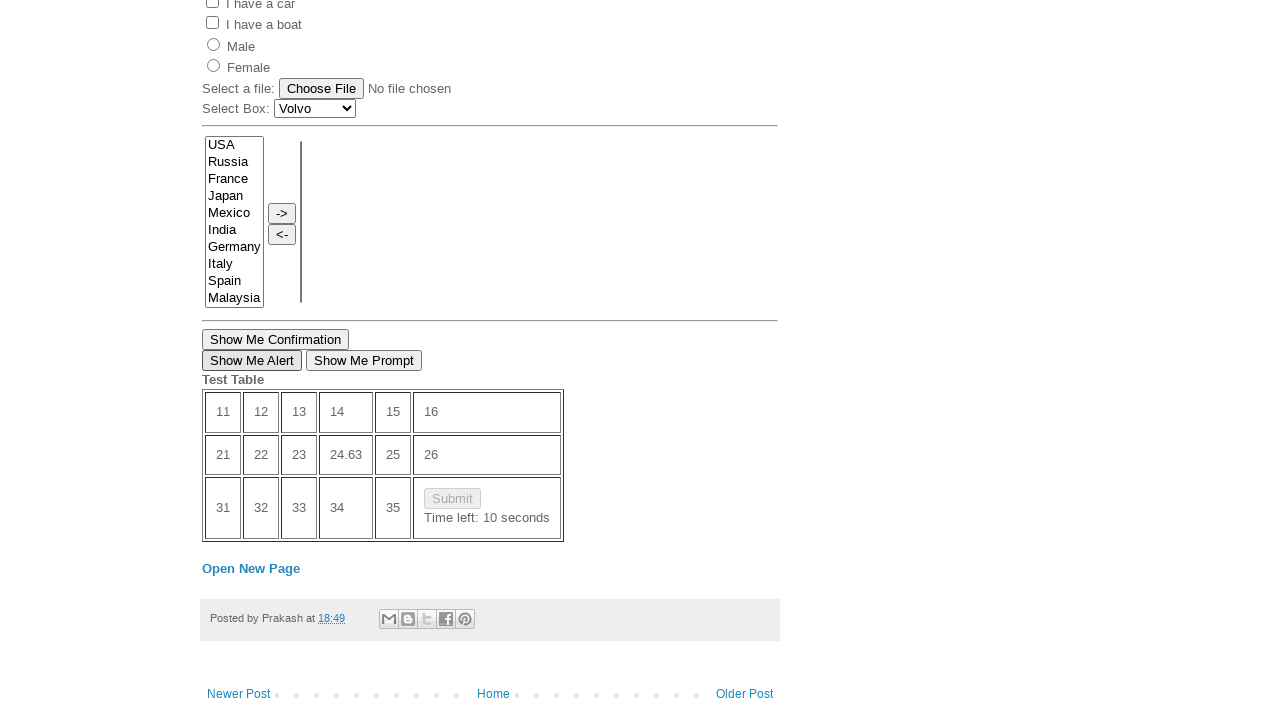

Clicked button to show second alert at (276, 339) on xpath=//button[@onclick='myFunction()']
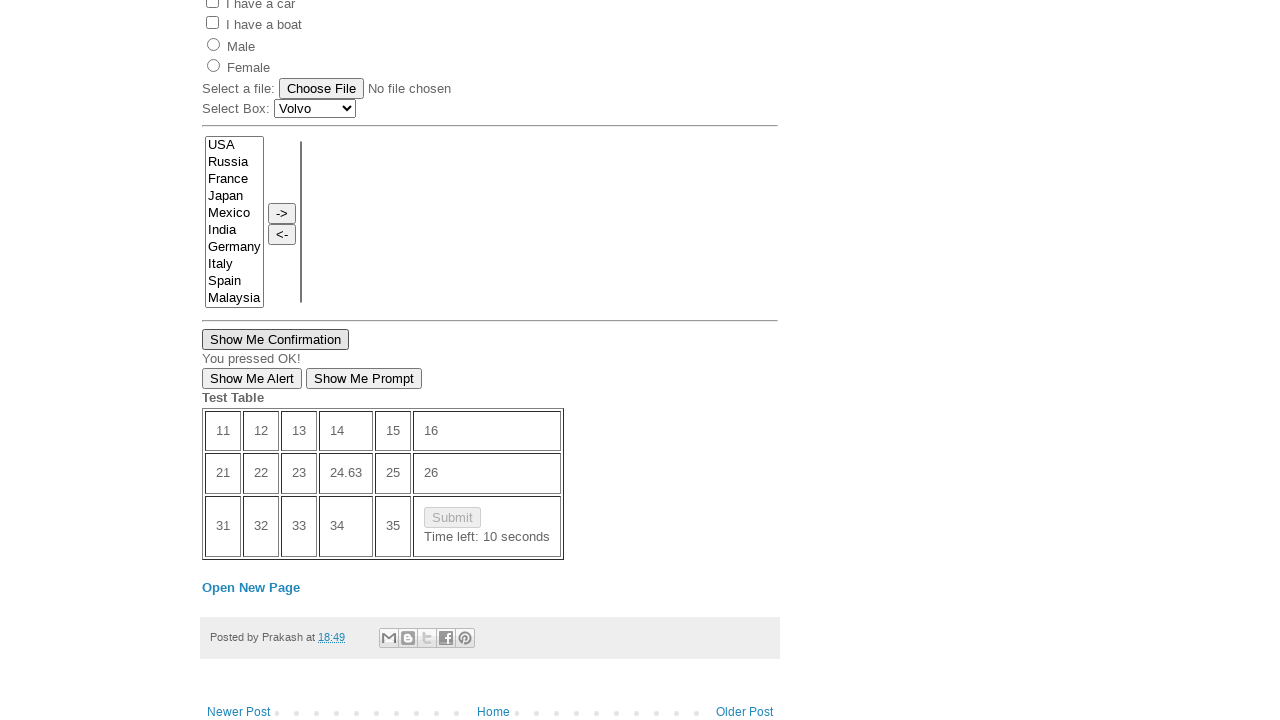

Set up dialog handler to dismiss alert
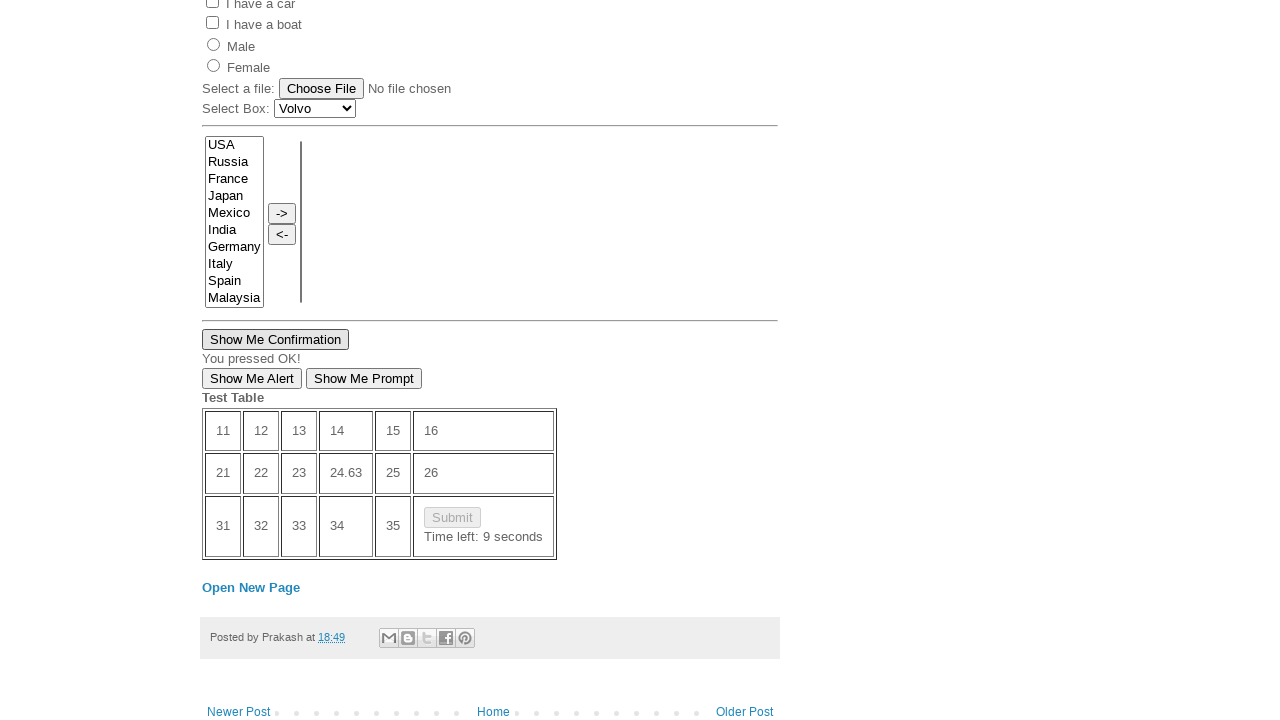

Retrieved result text: You pressed OK!
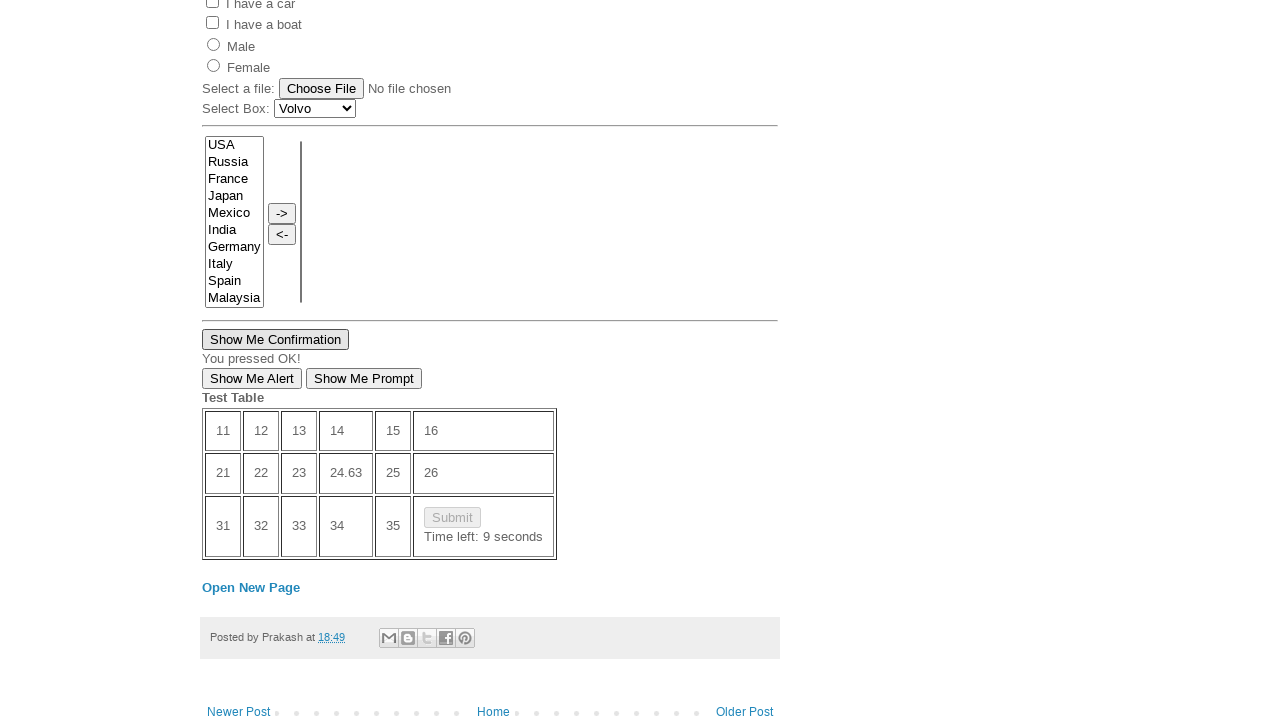

Waited 2 seconds after verifying result
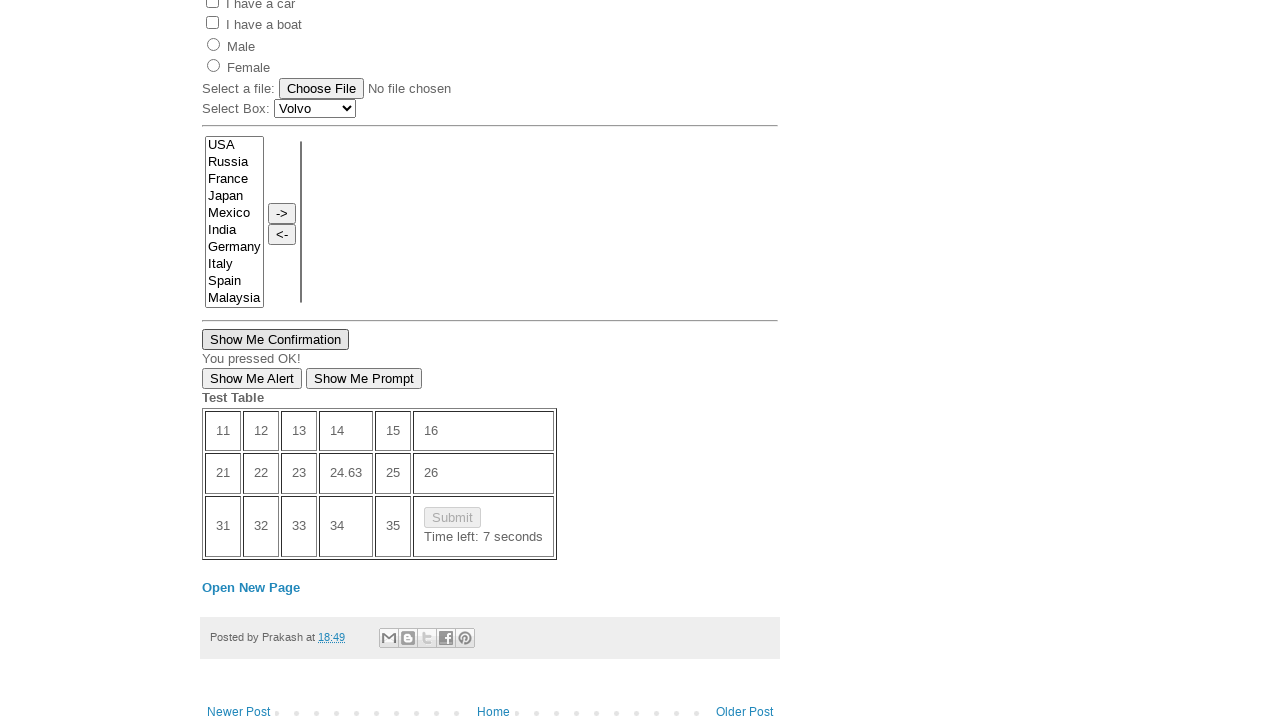

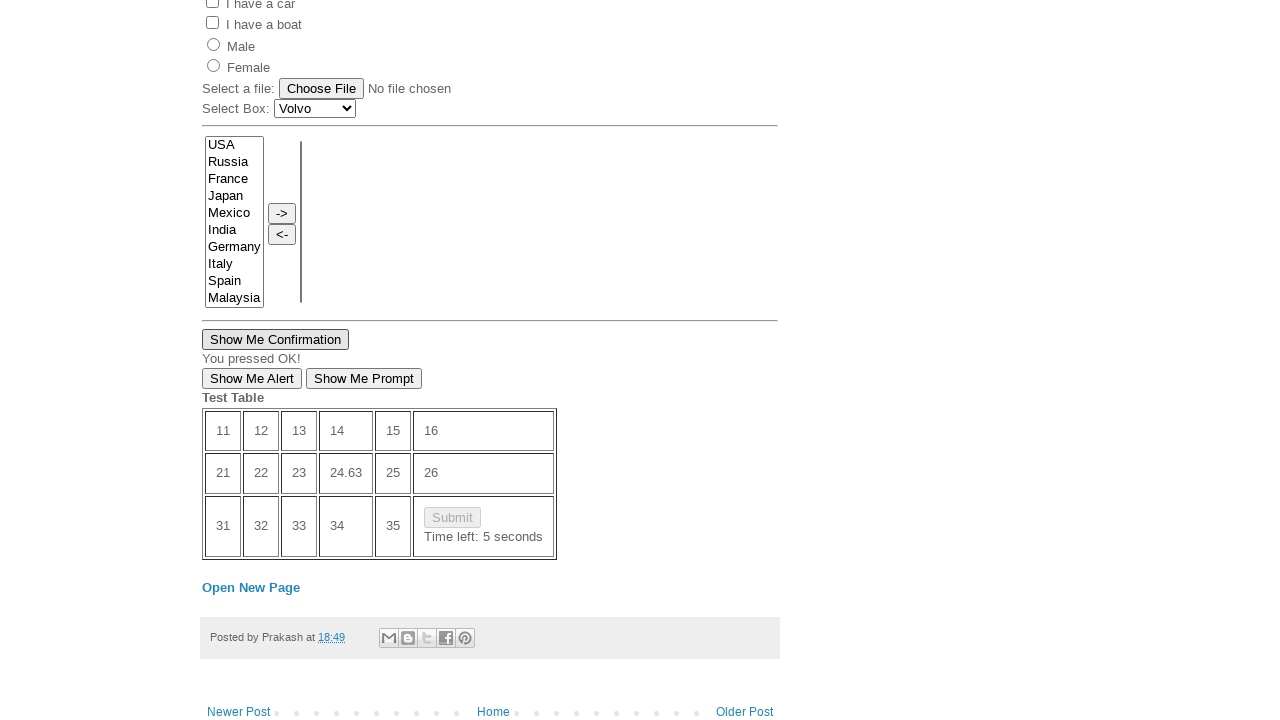